Tests JavaScript alert handling by clicking a button that triggers an alert and then accepting it

Starting URL: https://the-internet.herokuapp.com/javascript_alerts

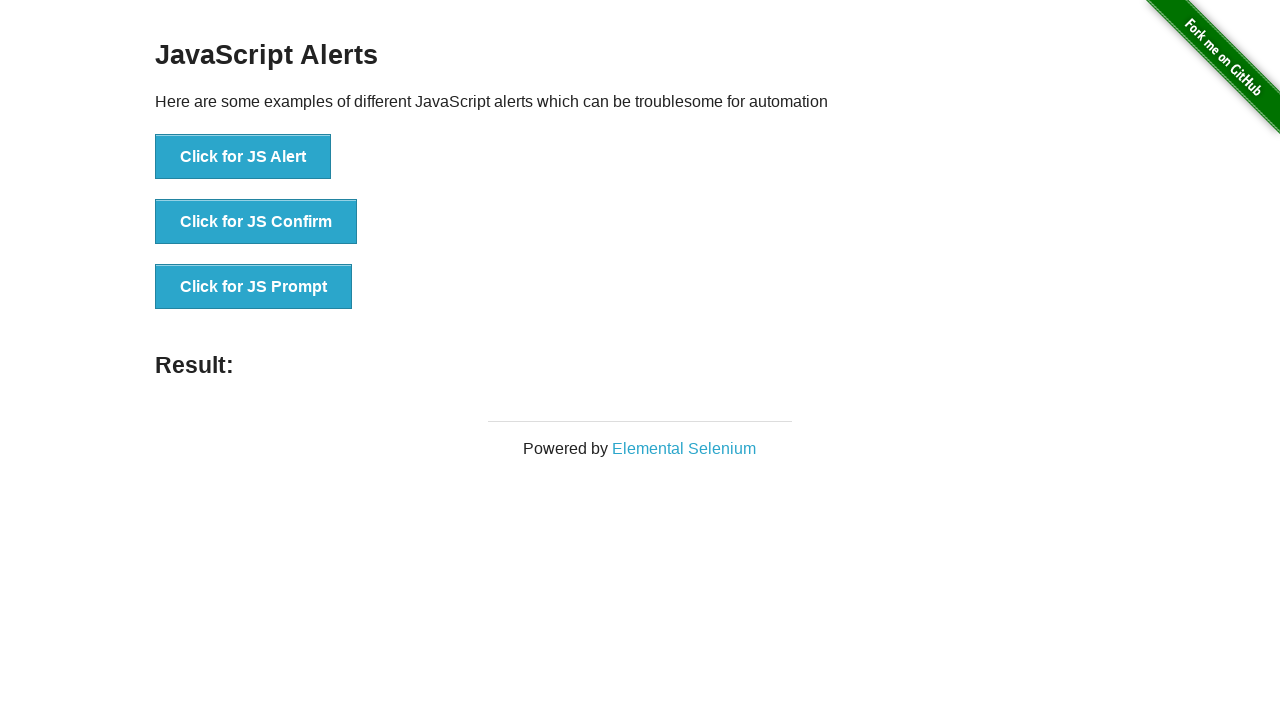

Clicked button to trigger JavaScript alert at (243, 157) on xpath=//button[text()='Click for JS Alert']
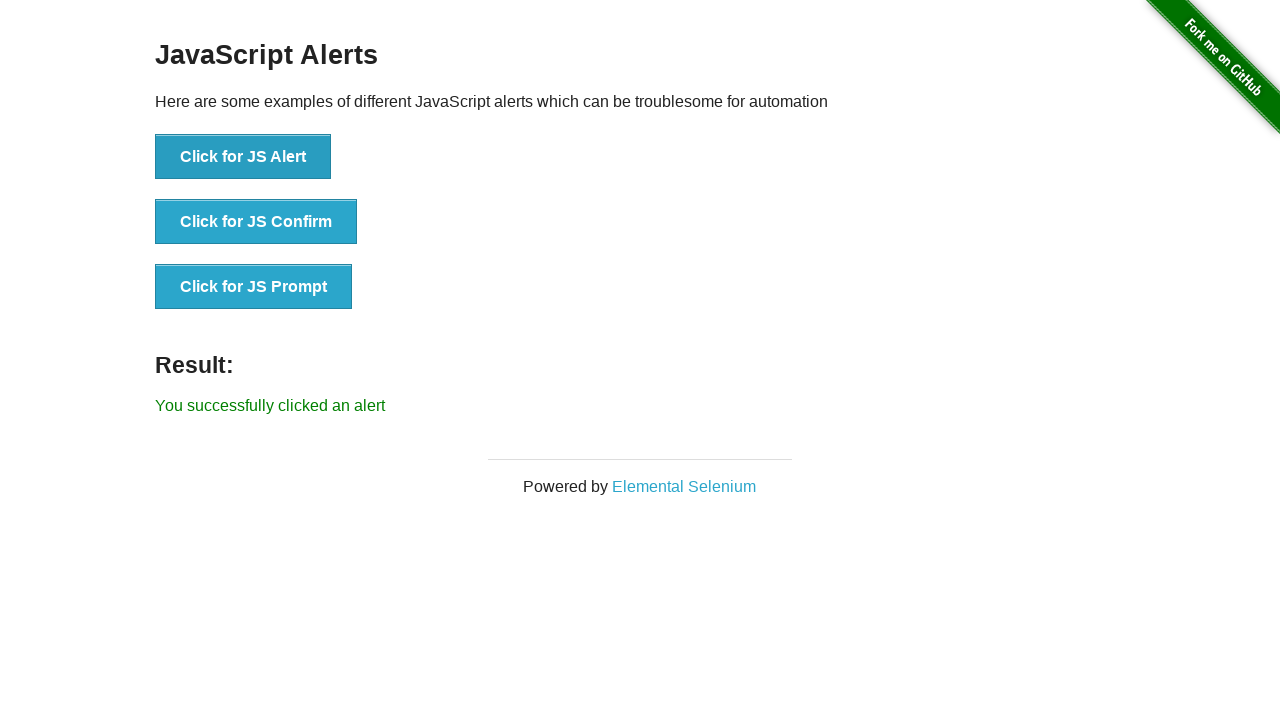

Set up dialog handler to accept alerts
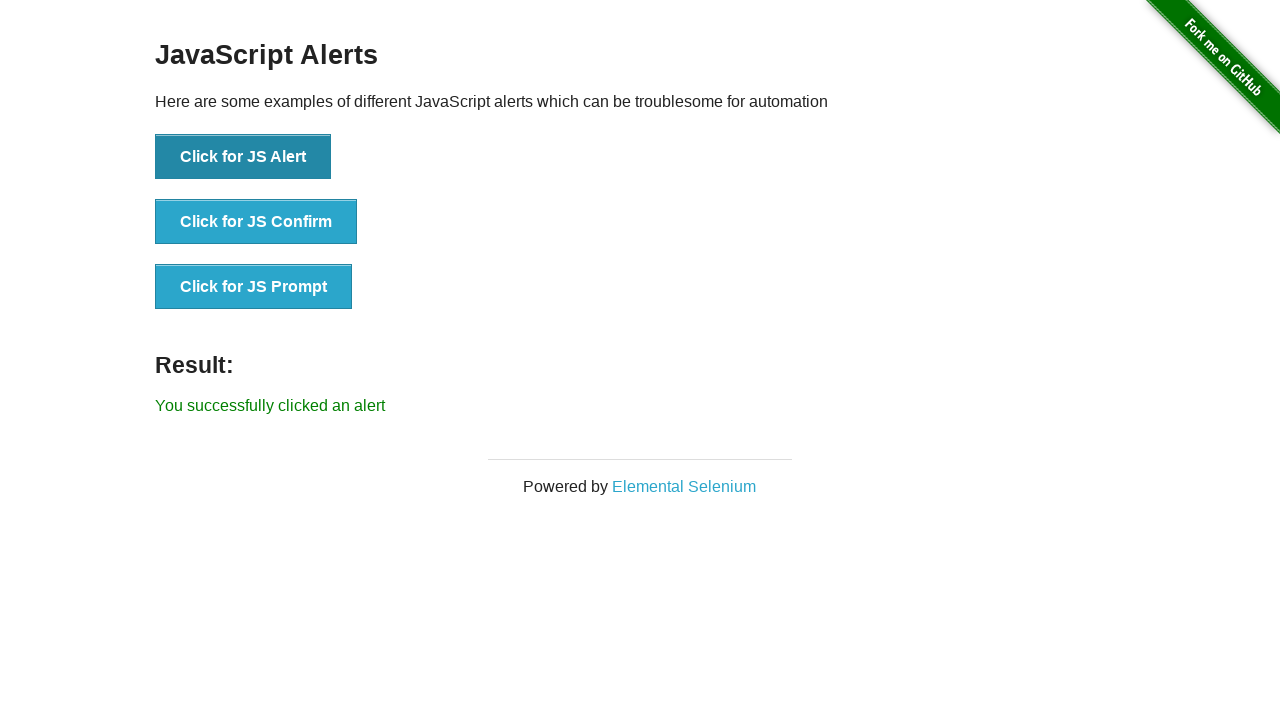

Configured one-time dialog handler to accept alert
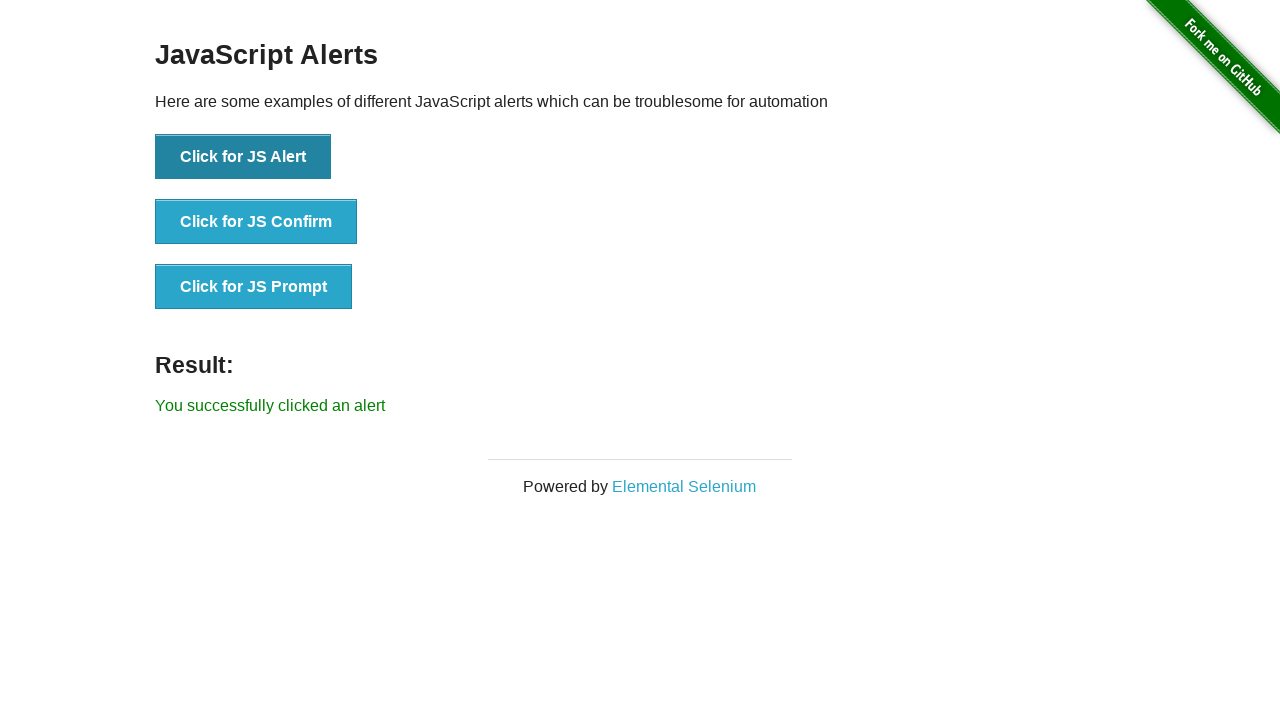

Clicked button to trigger JavaScript alert again at (243, 157) on xpath=//button[text()='Click for JS Alert']
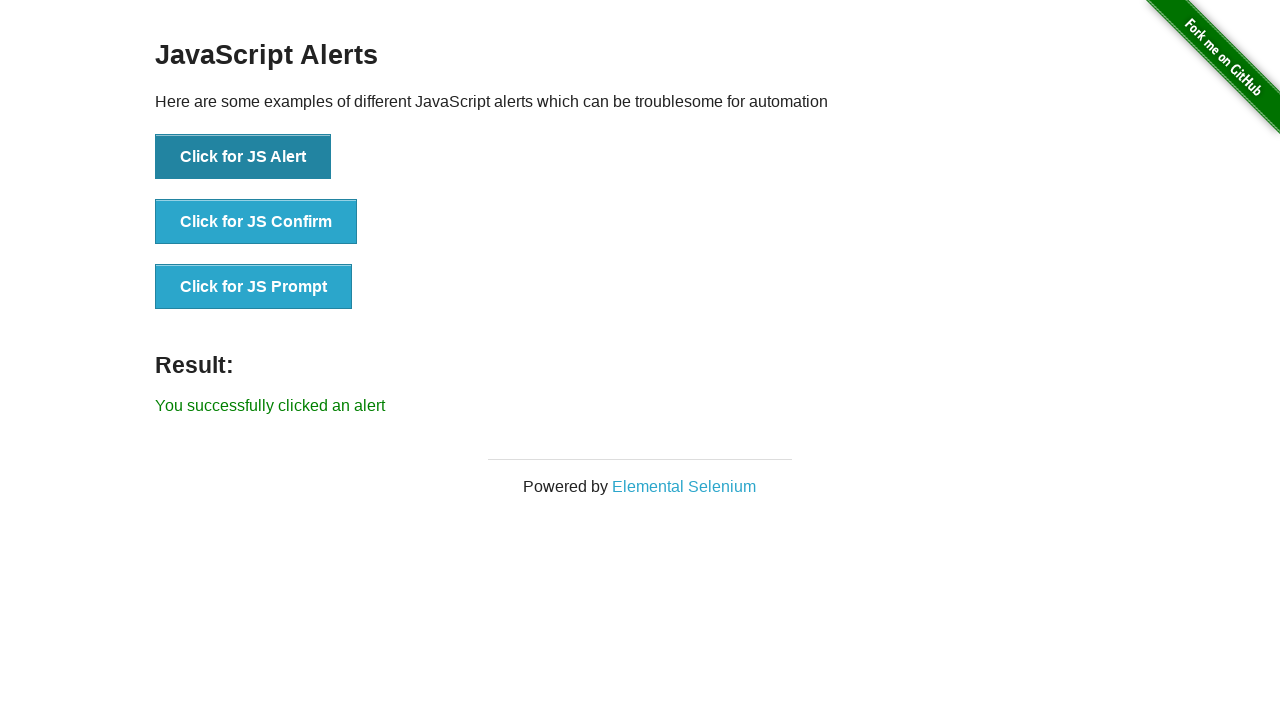

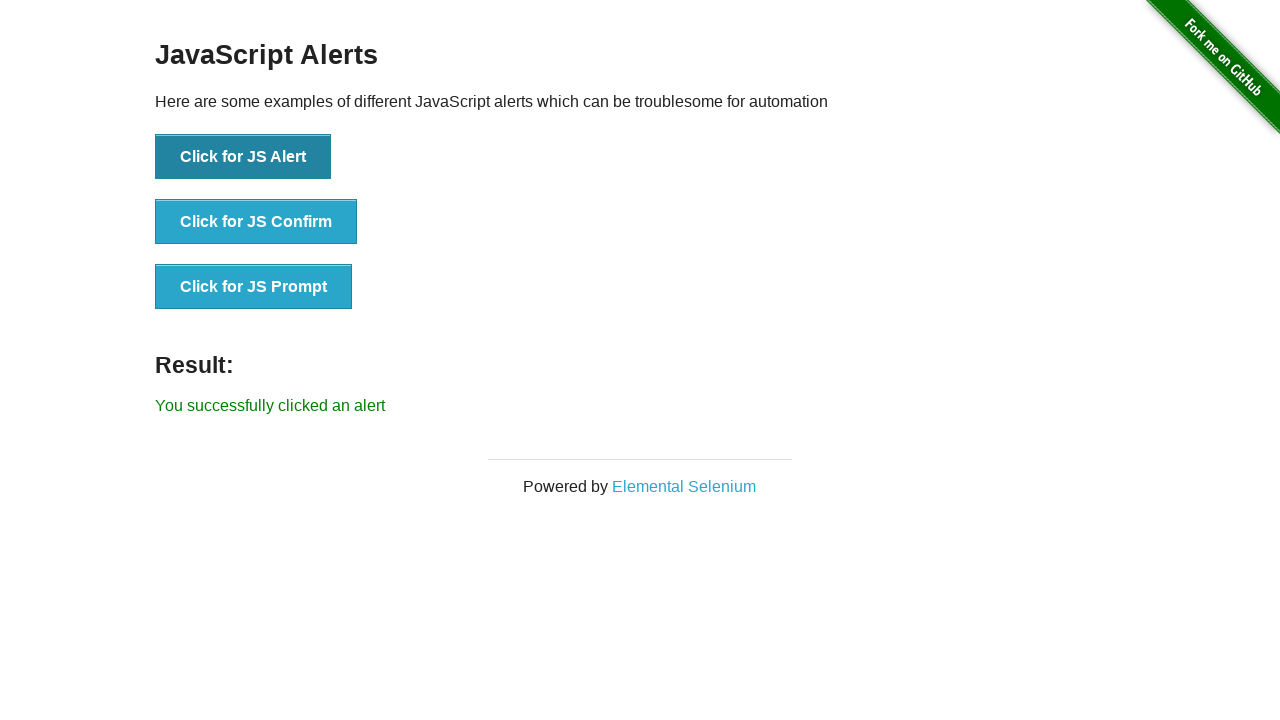